Tests student registration form by navigating to the register page, filling in user details (first name, last name, username, password) and submitting the registration form

Starting URL: https://www.tutorialspoint.com/selenium/practice/selenium_automation_practice.php

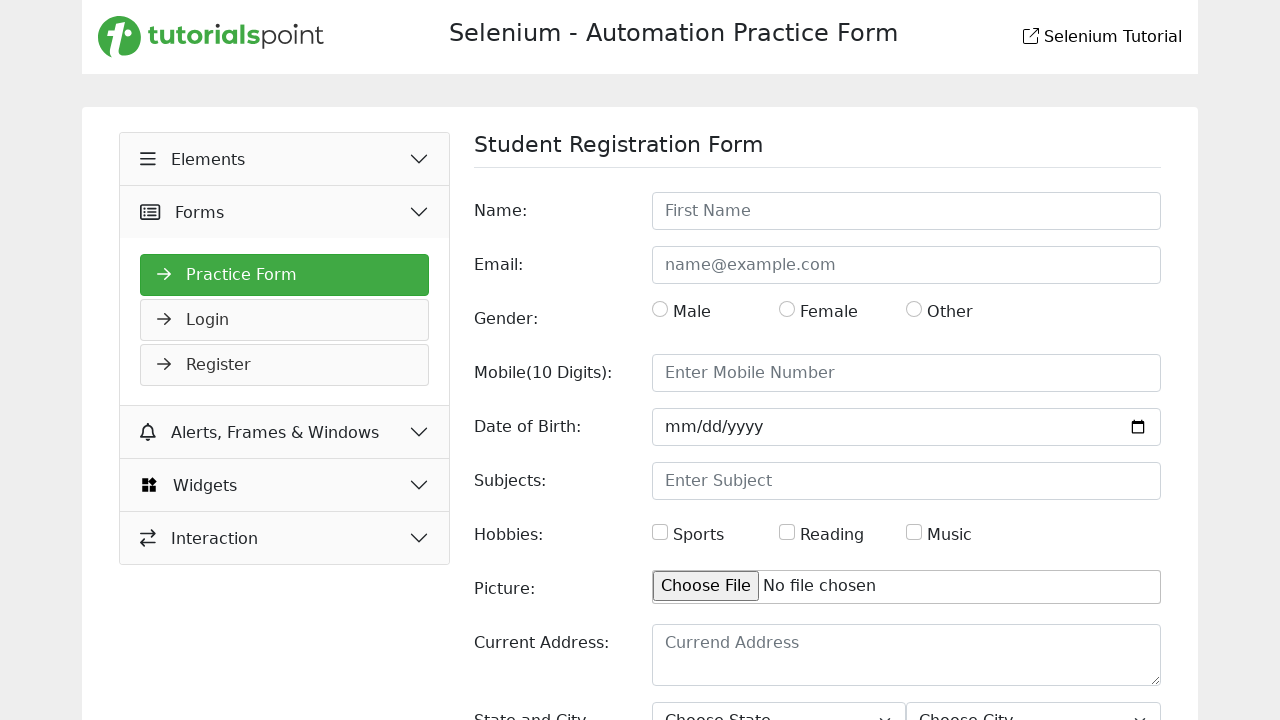

Clicked Register link to navigate to registration form at (285, 365) on a:text("Register")
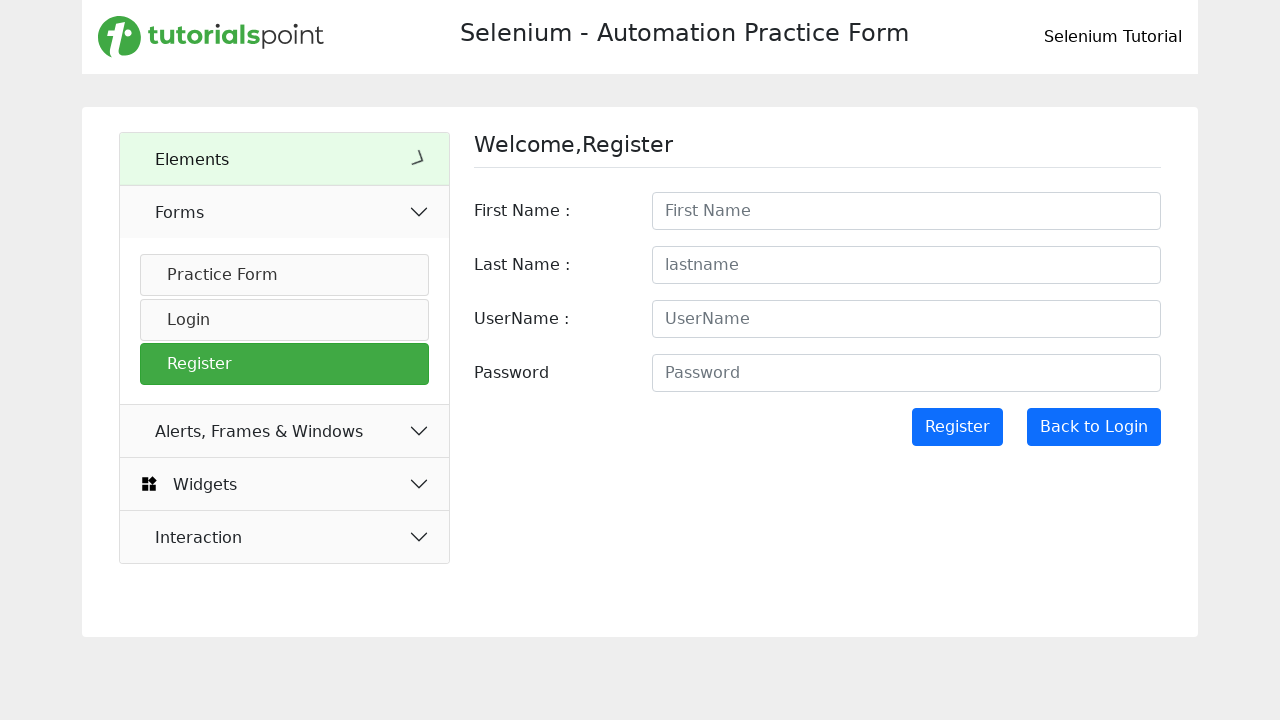

Filled in first name as 'John' on input[name="firstname"]
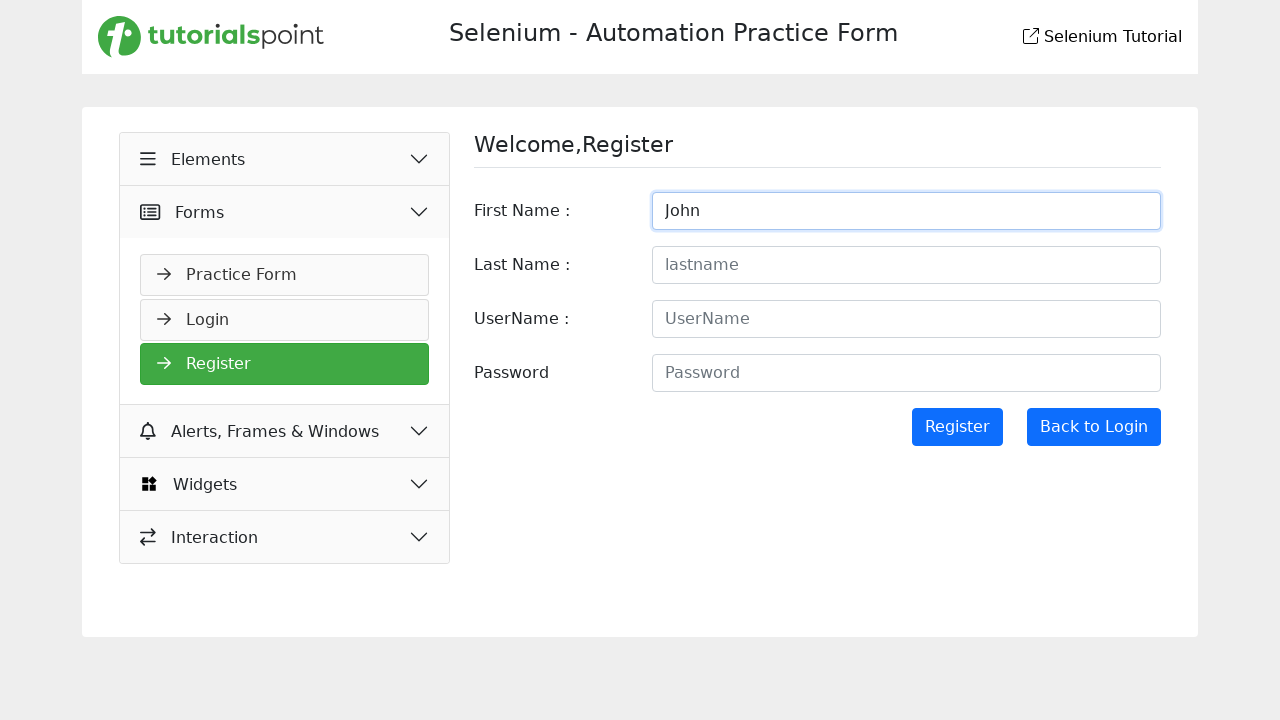

Filled in last name as 'Smith' on input[name="lastname"]
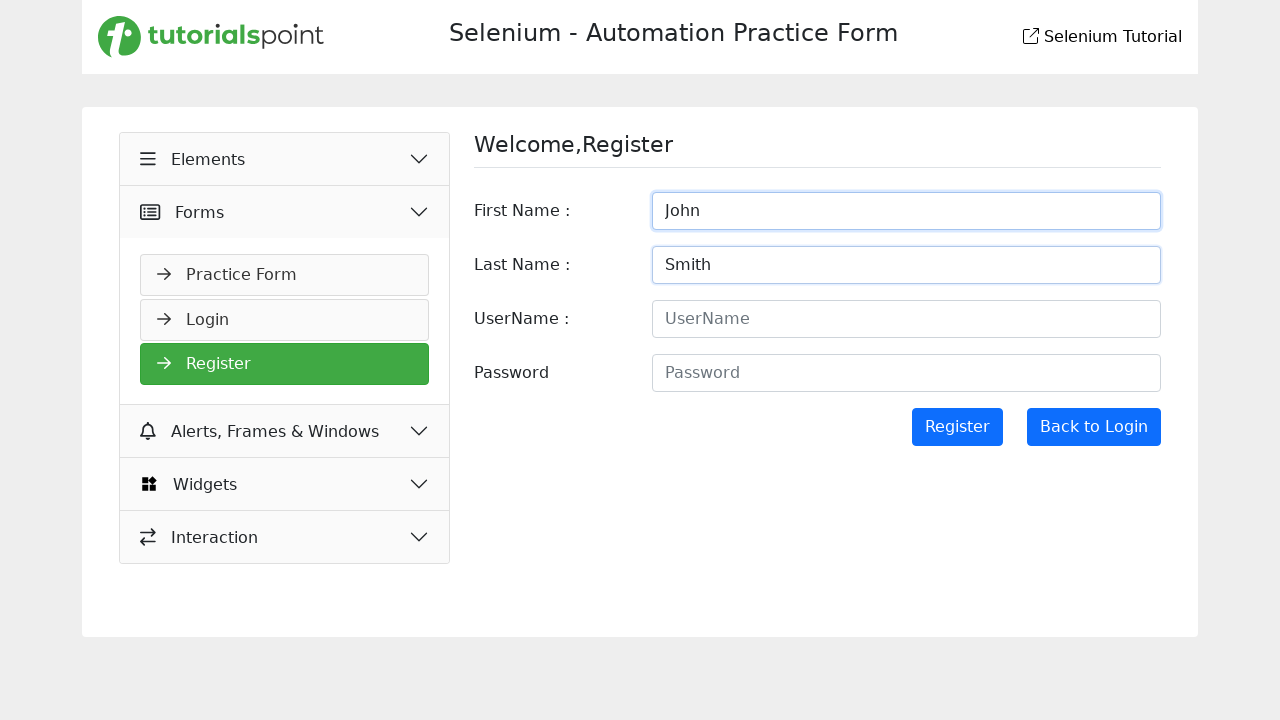

Filled in username as 'jsmith2024' on input[name="username"]
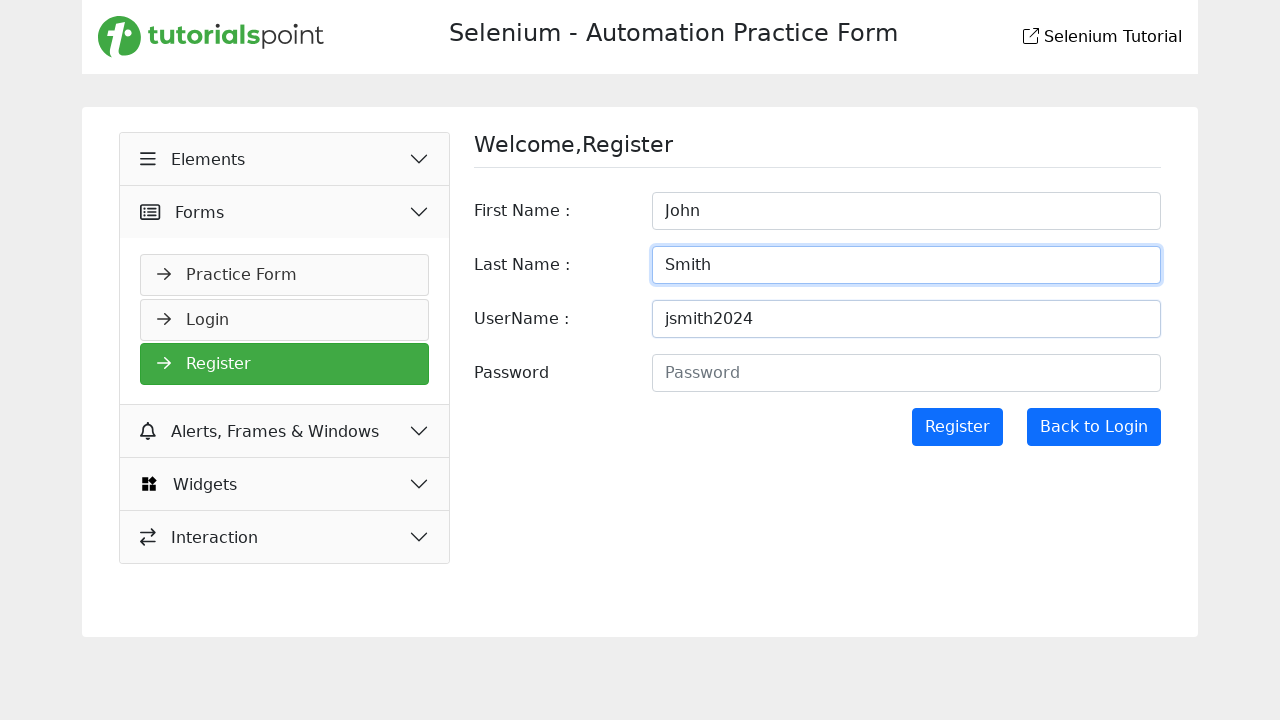

Filled in password as 'SecurePass123!' on input[name="password"]
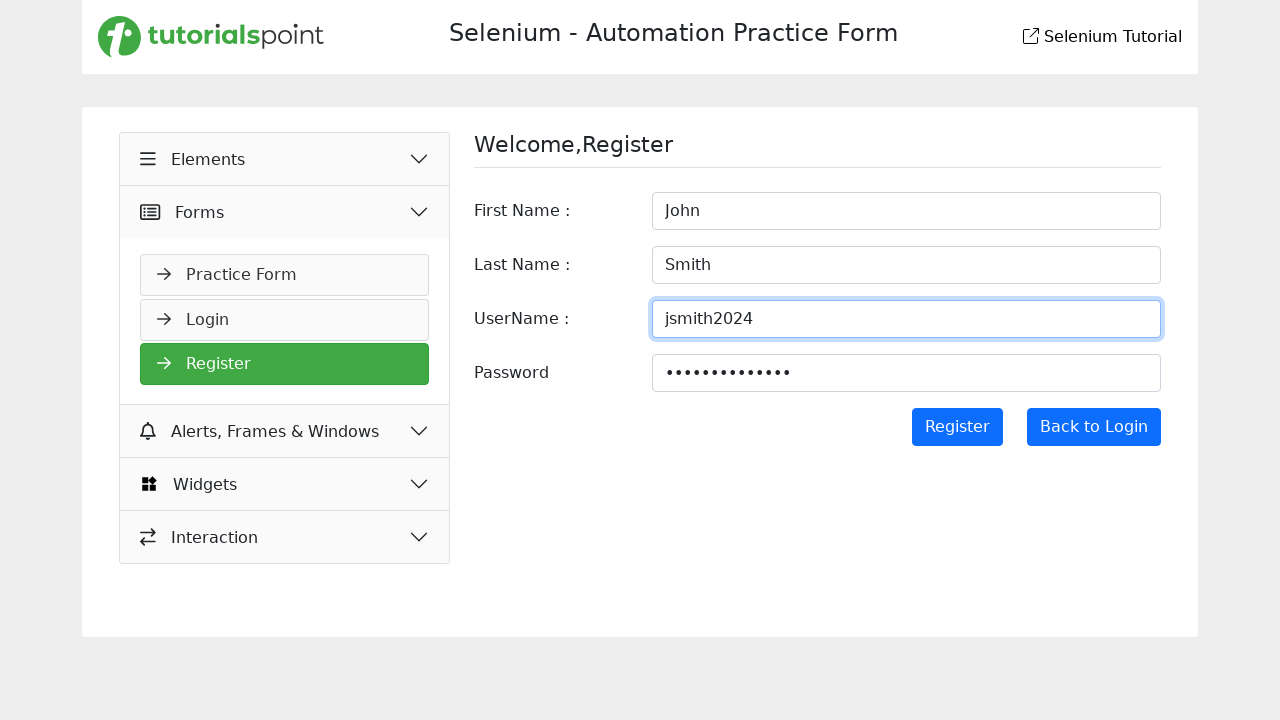

Clicked submit button to complete registration at (957, 427) on input.btn.btn-primary[type="submit"]
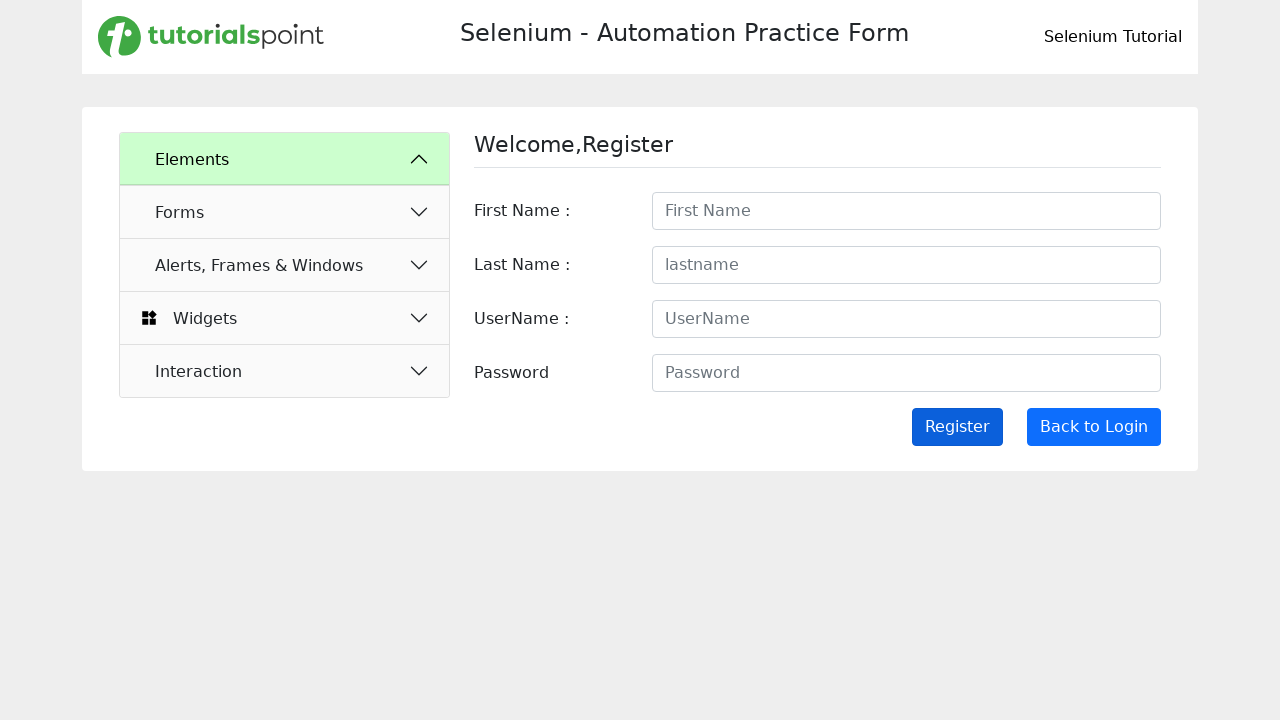

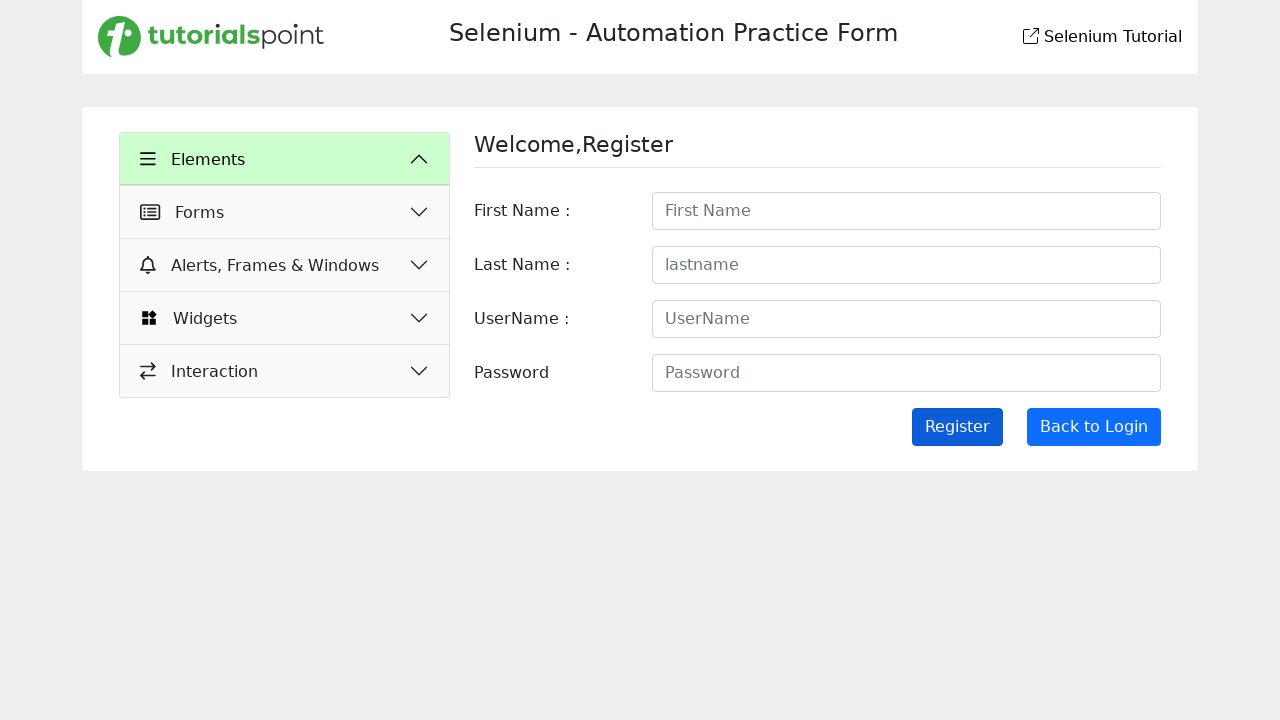